Navigates to Selenium documentation page and clicks on a link containing "WebD" text

Starting URL: https://www.selenium.dev/documentation/webdriver/elements/

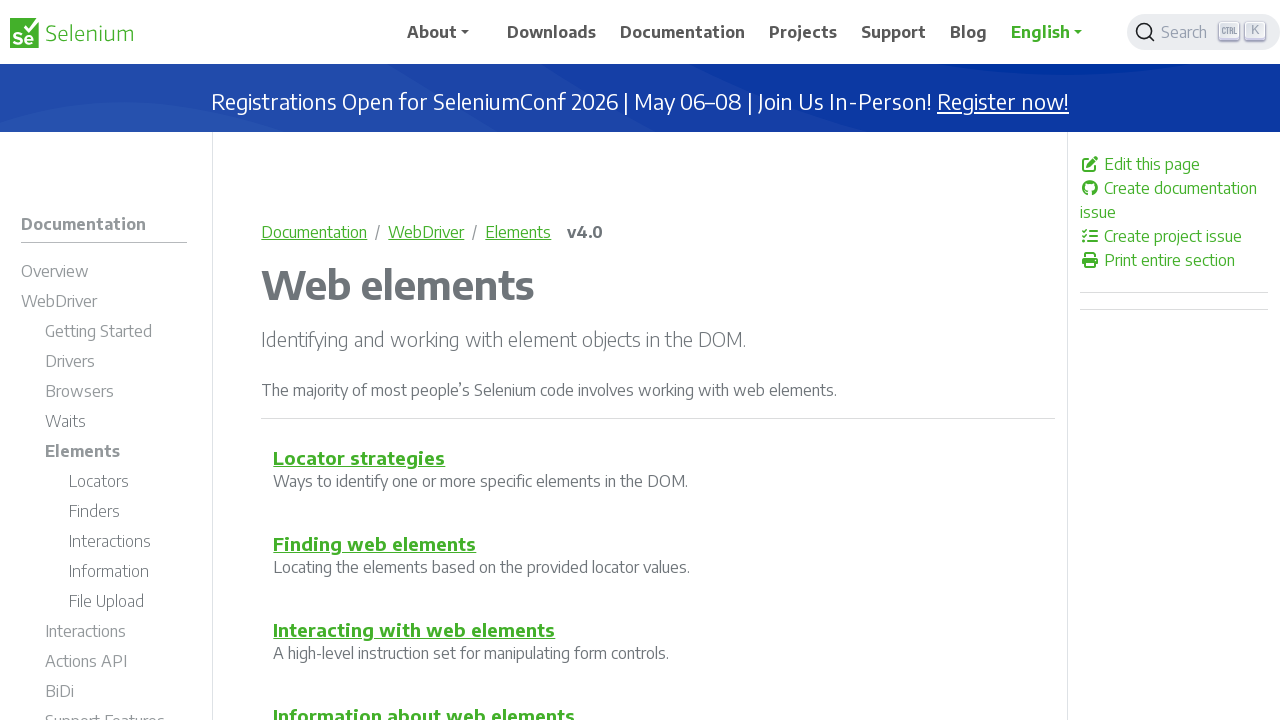

Navigated to Selenium documentation WebDriver elements page
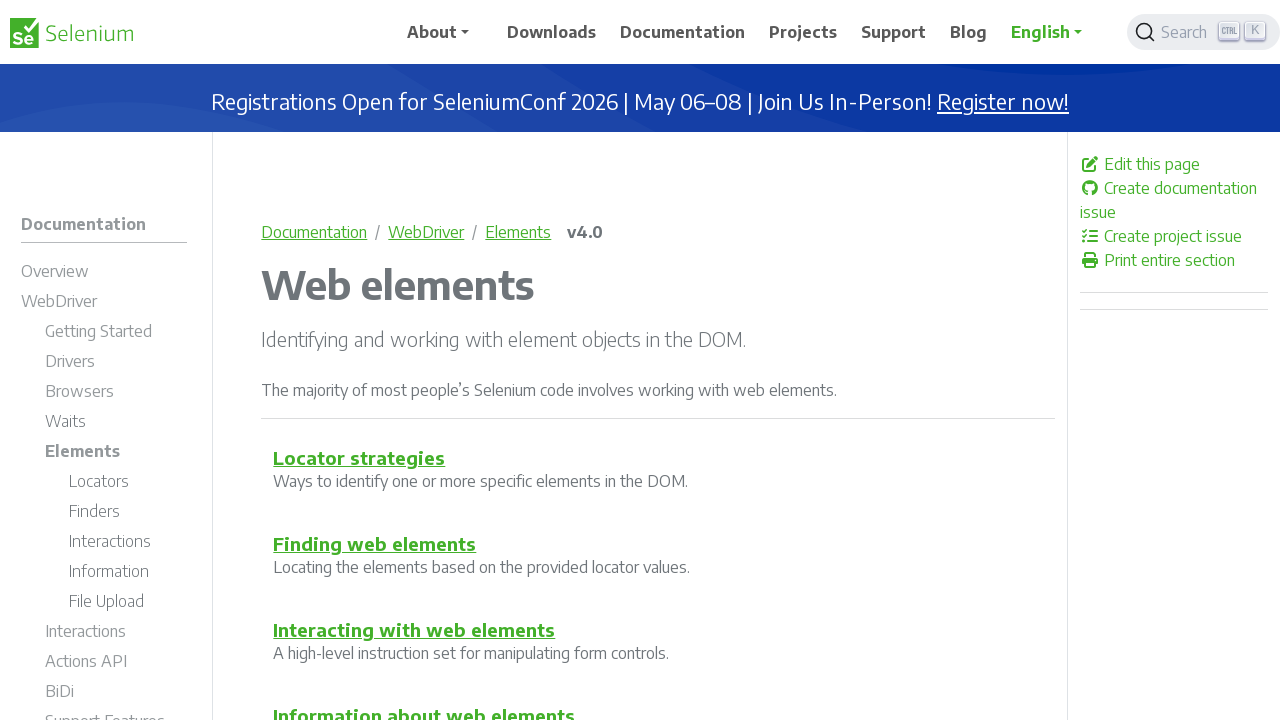

Clicked on link containing 'WebD' text at (59, 301) on text=WebD
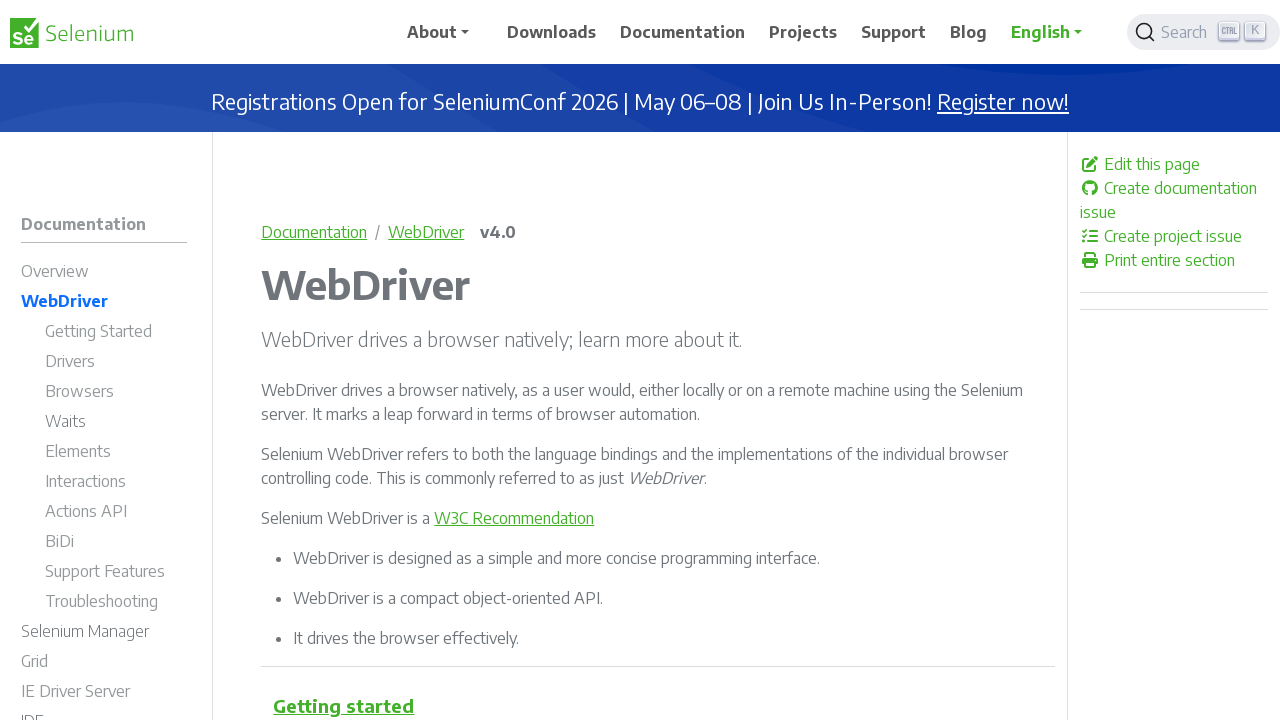

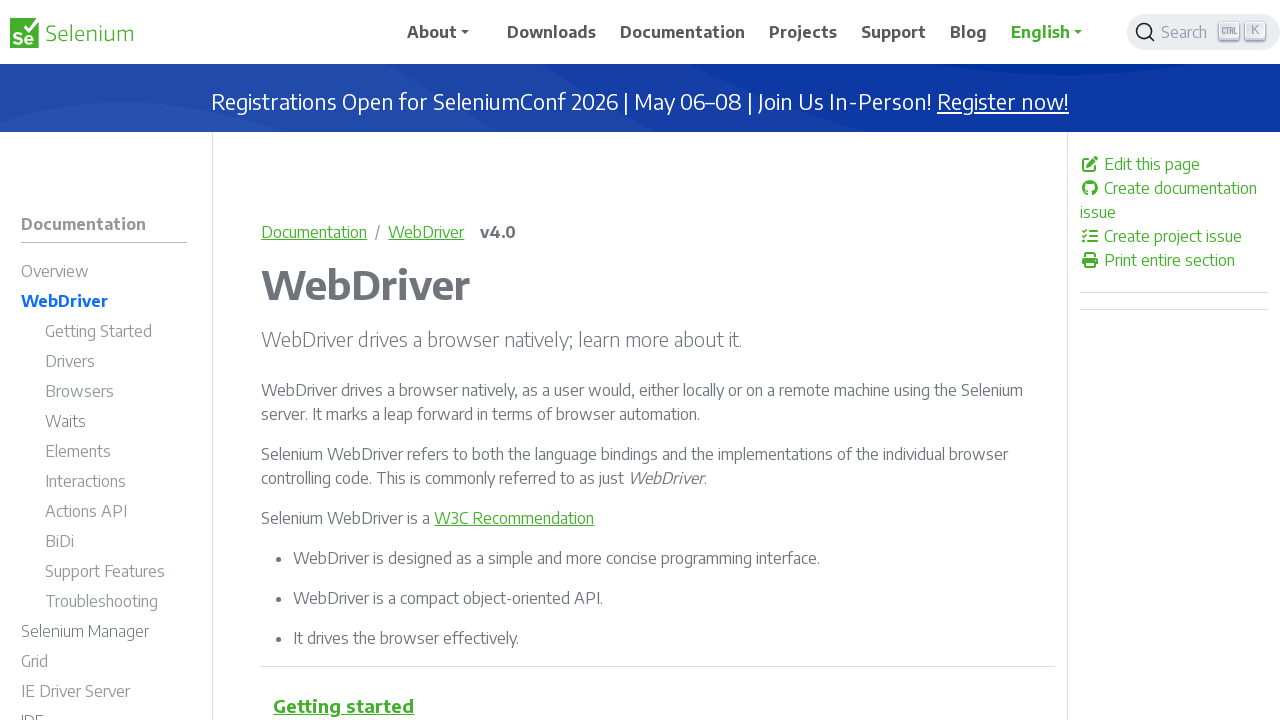